Navigates to the DappRadar rankings page and waits for the page to load

Starting URL: https://dappradar.com/rankings

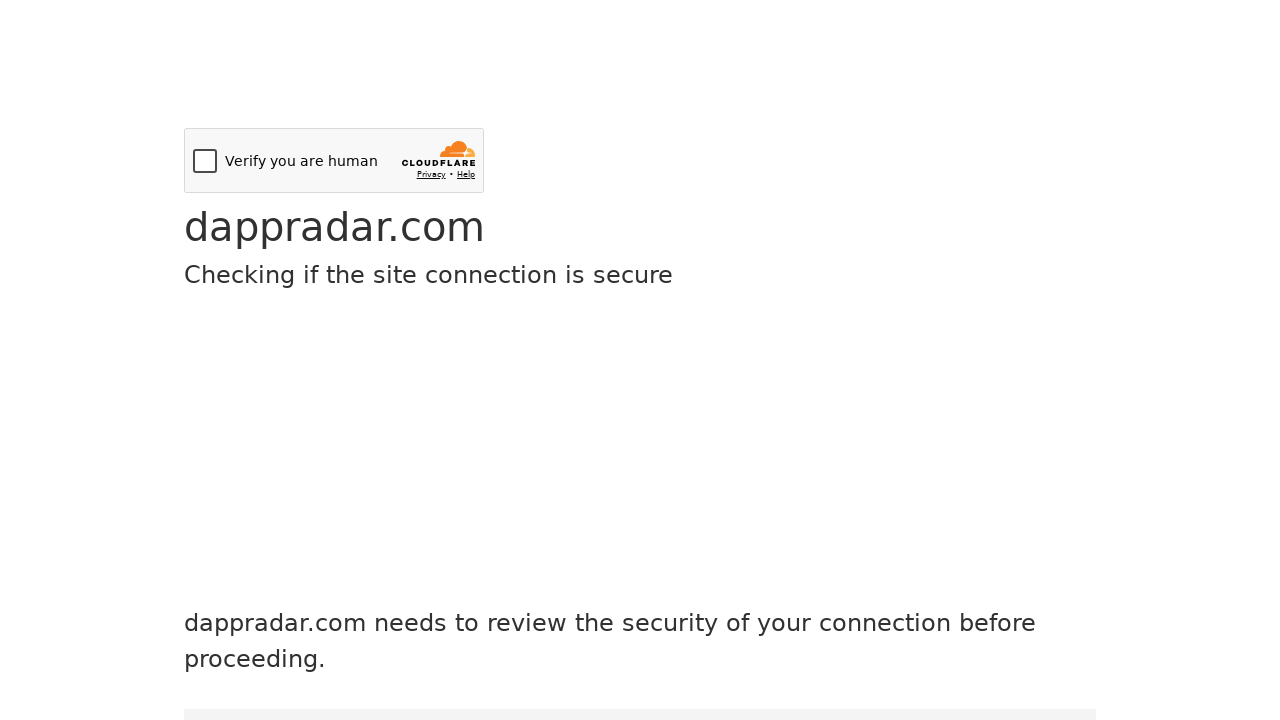

Navigated to DappRadar rankings page
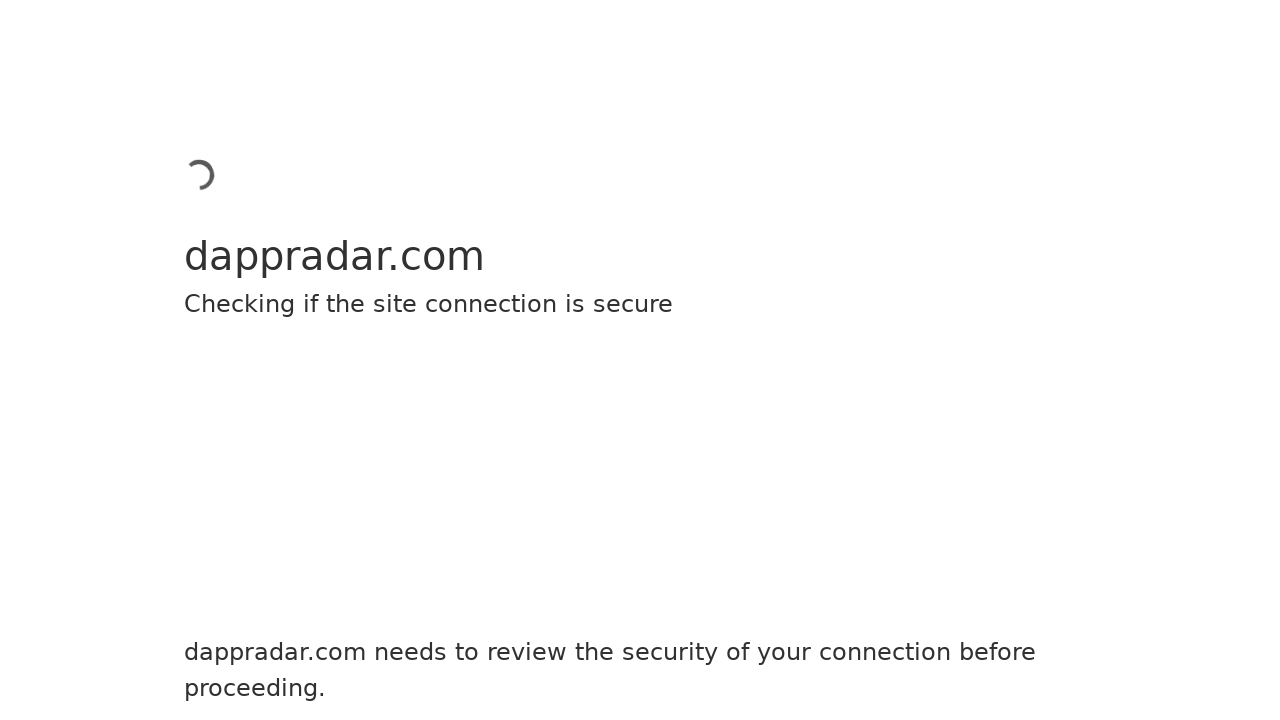

Page network activity idle - content finished loading
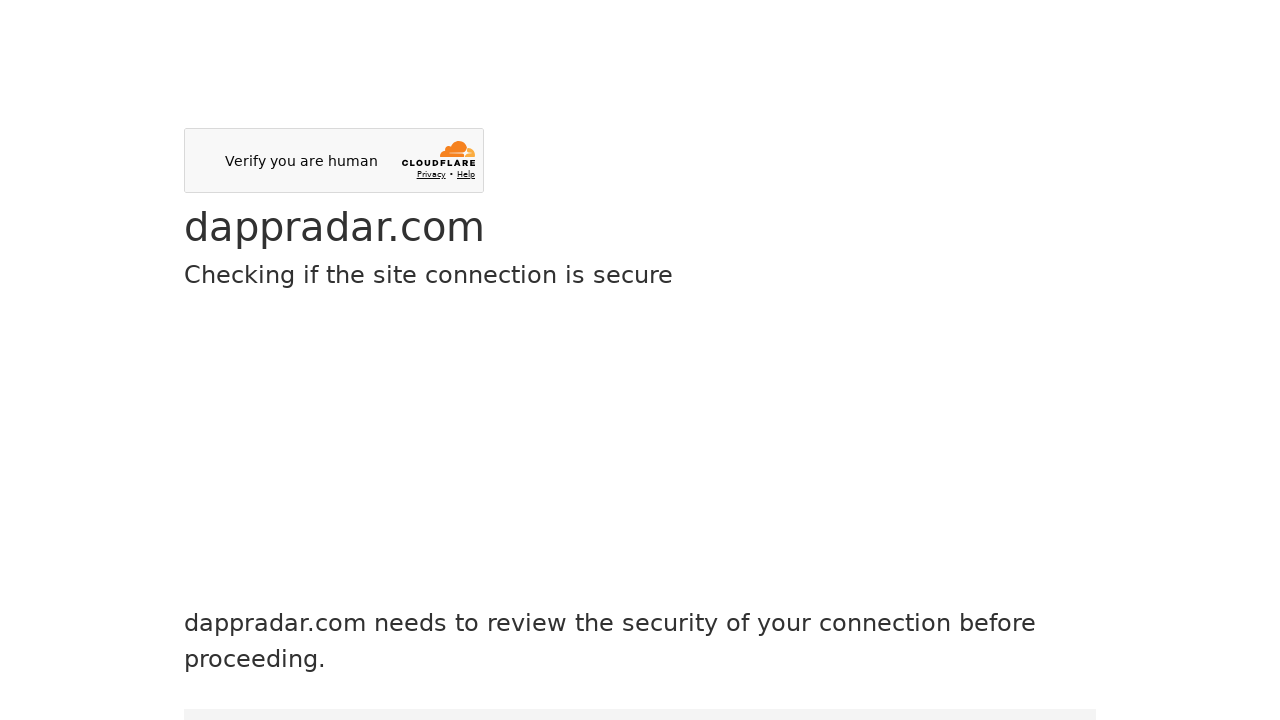

Verified rankings page body content is visible
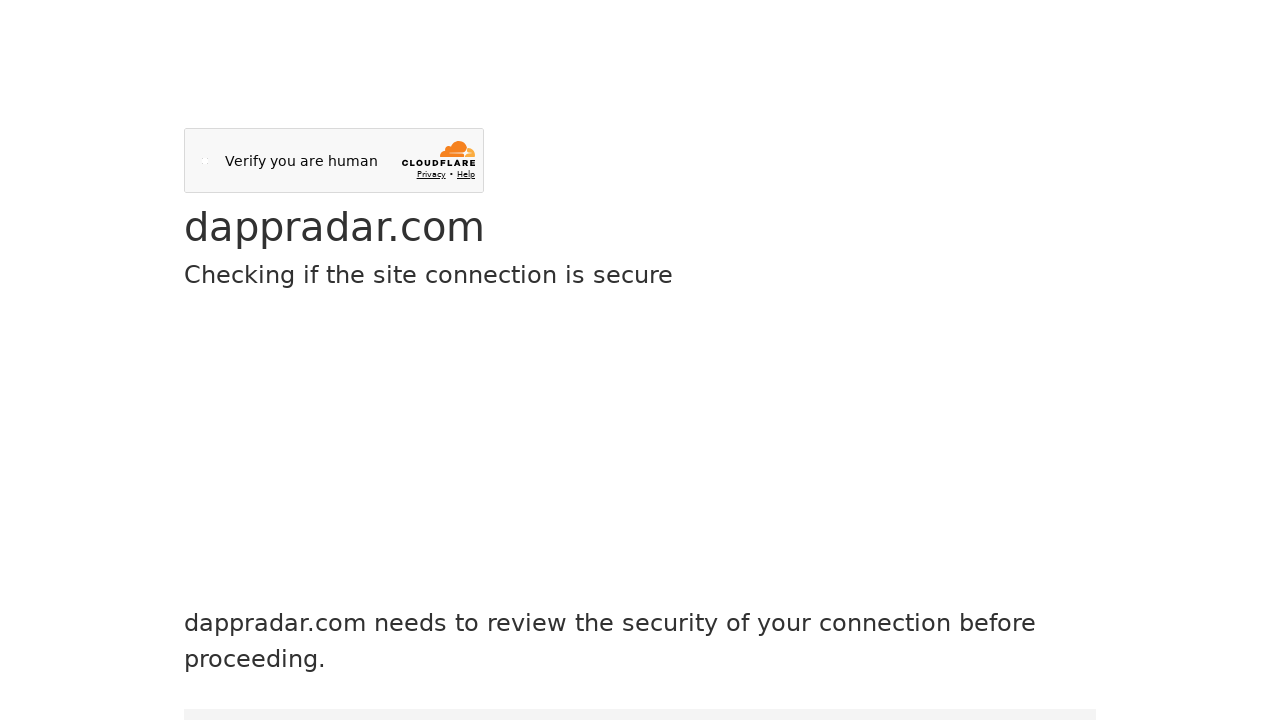

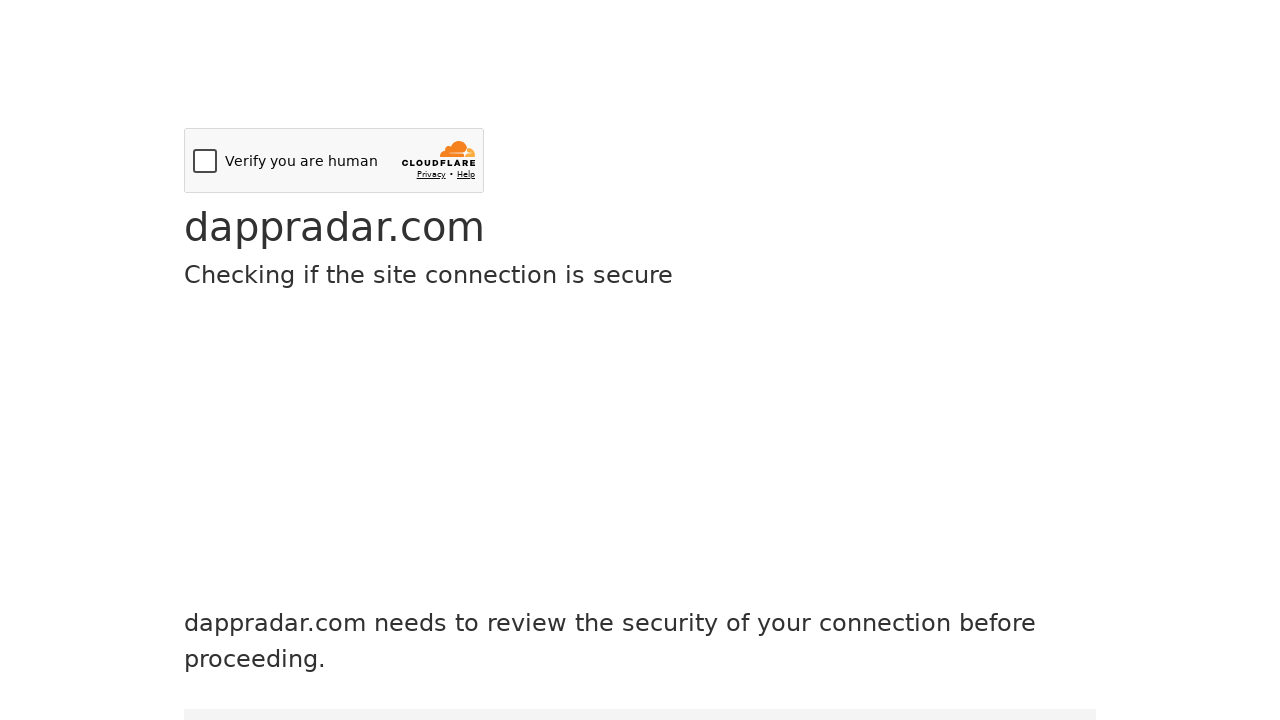